Automates a typing practice website by typing text phrases, using backspace to correct, and submitting entries. The script simulates practicing typing on the Chinese typing practice website.

Starting URL: https://dazi.kukuw.com/?tdsourcetag=s_pctim_aiomsg

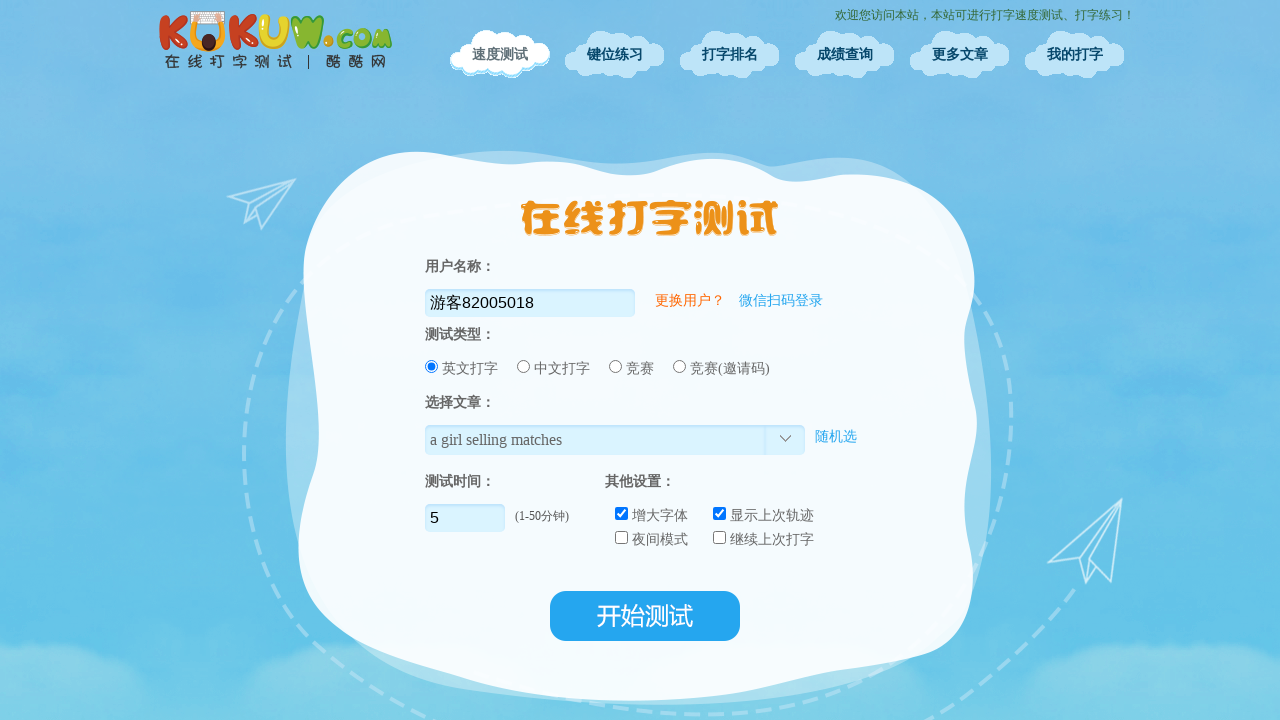

Waited 5 seconds for typing practice page to load
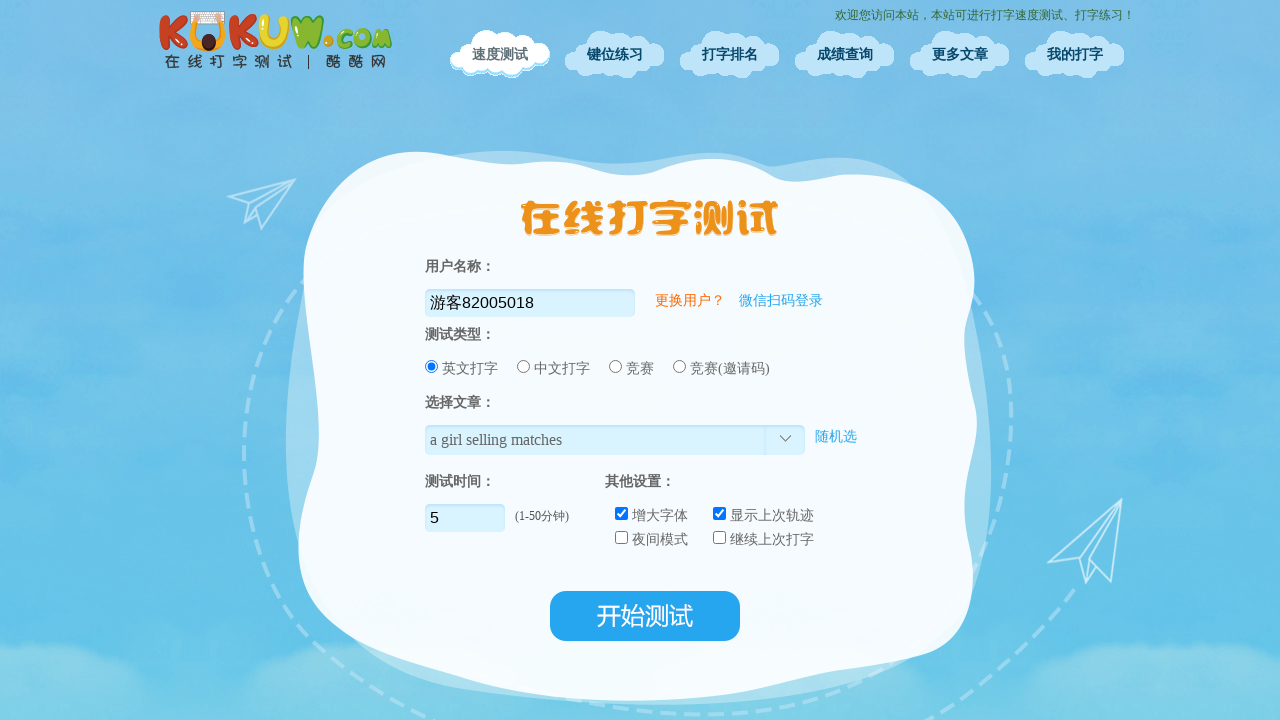

Typed beginning of phrase '你好世界' (without last 3 characters)
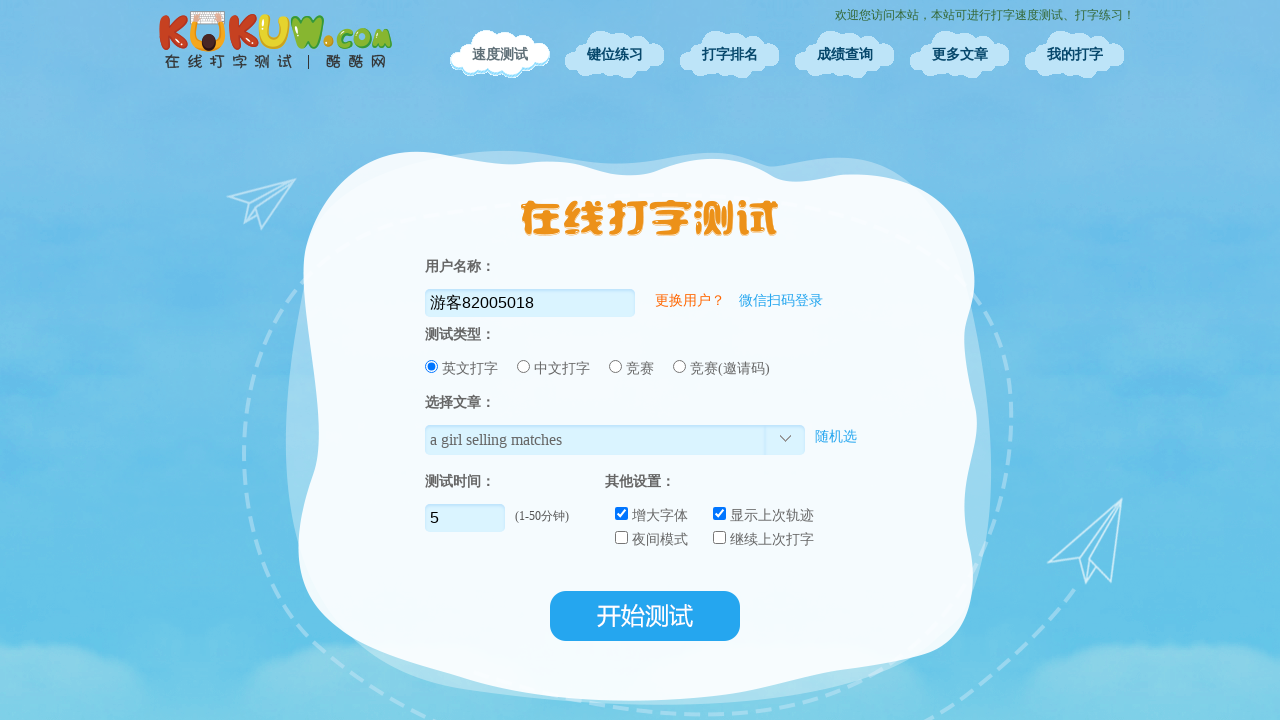

Waited 2 seconds before correcting
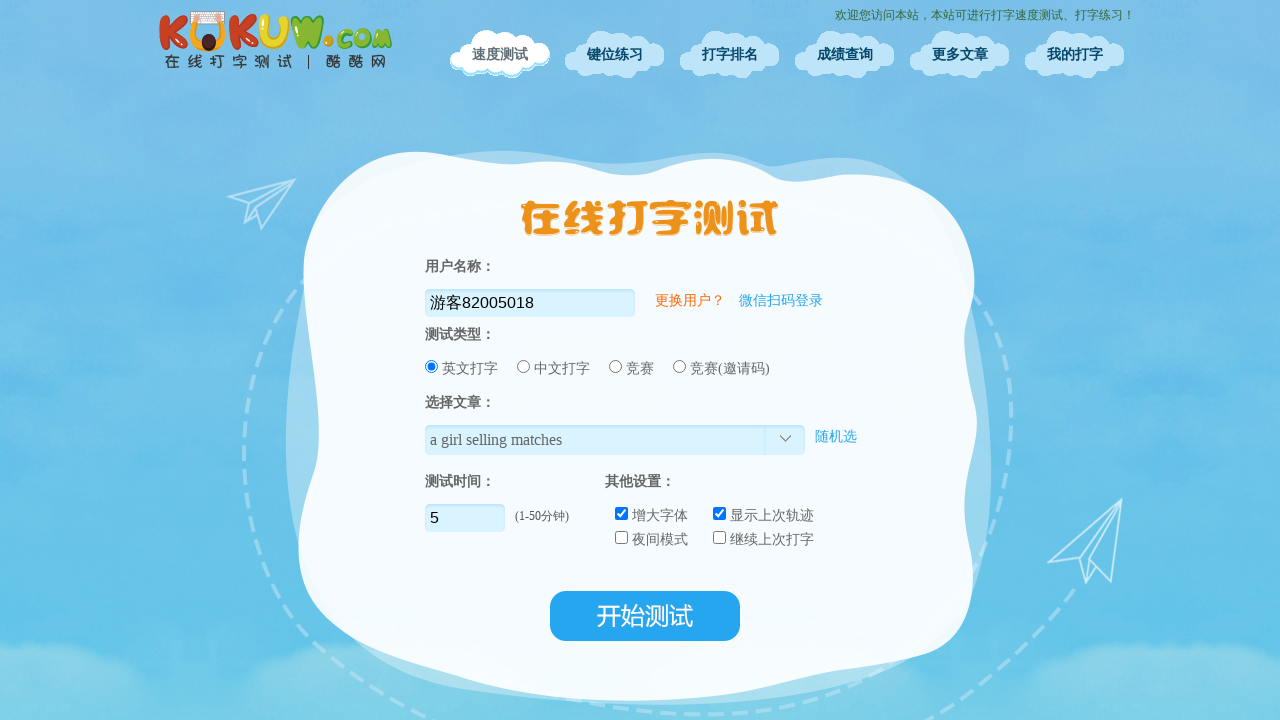

Pressed Backspace to correct typing
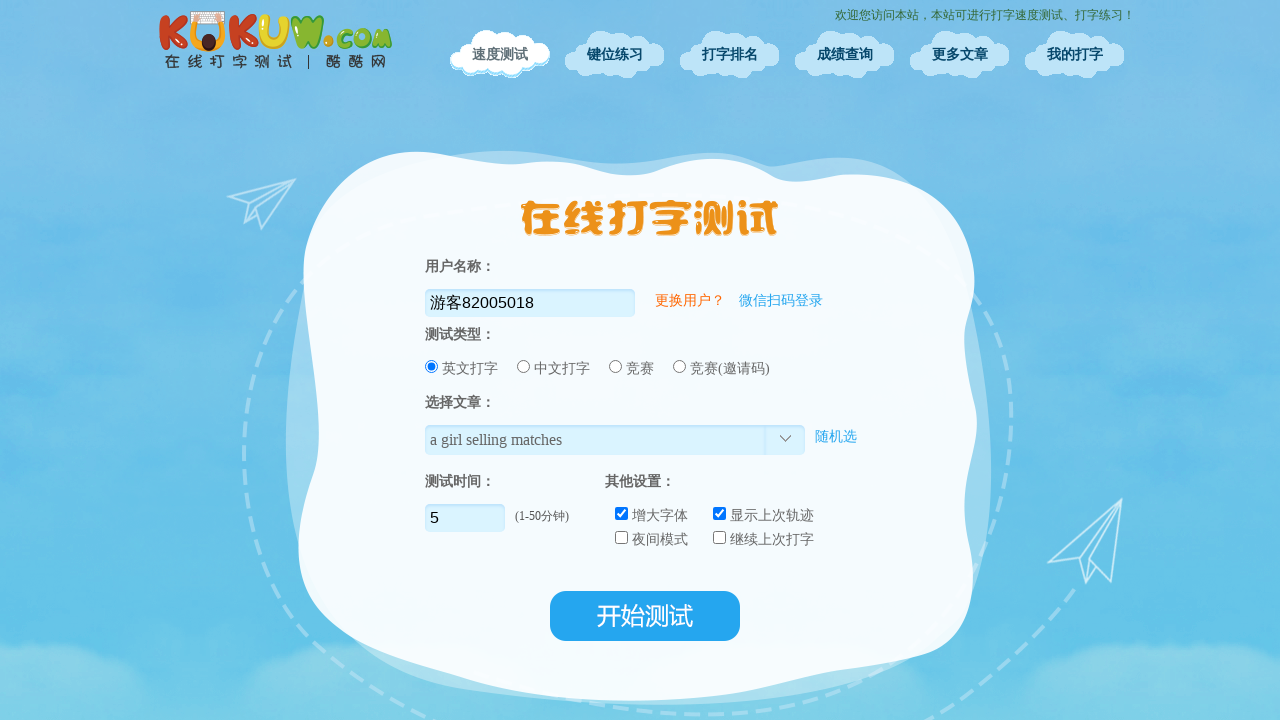

Pressed Backspace to correct typing
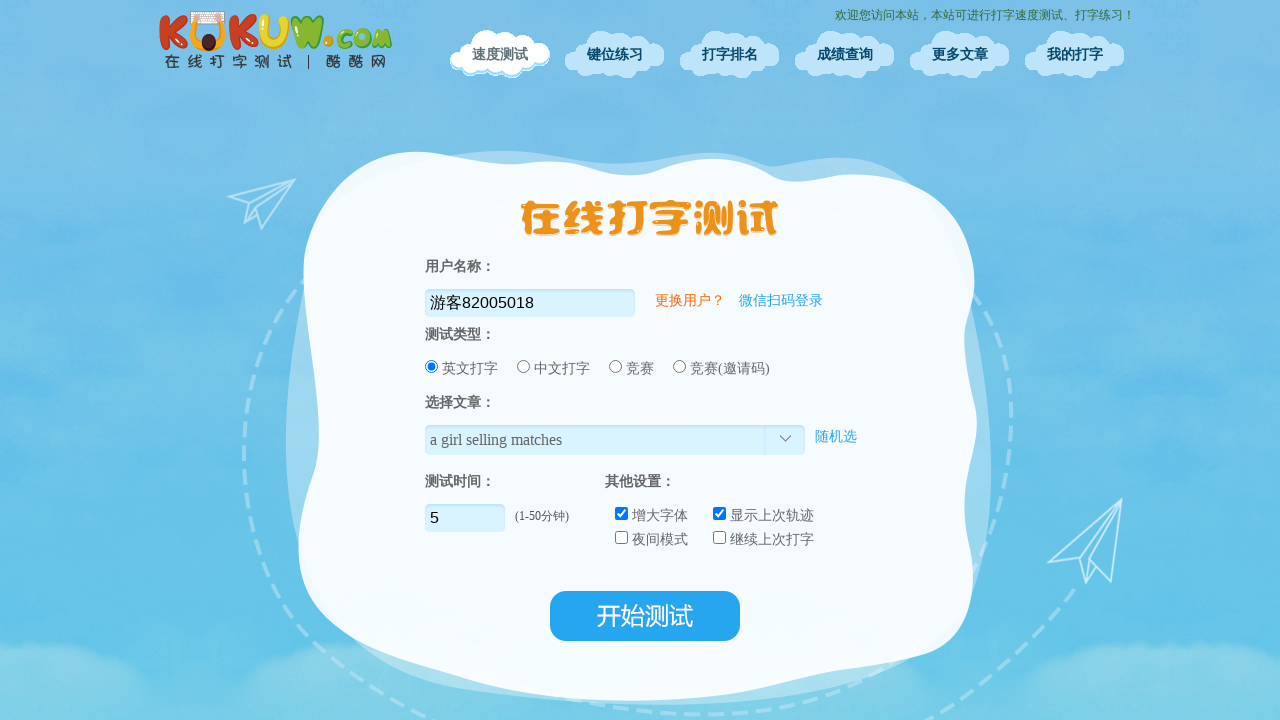

Pressed Backspace to correct typing
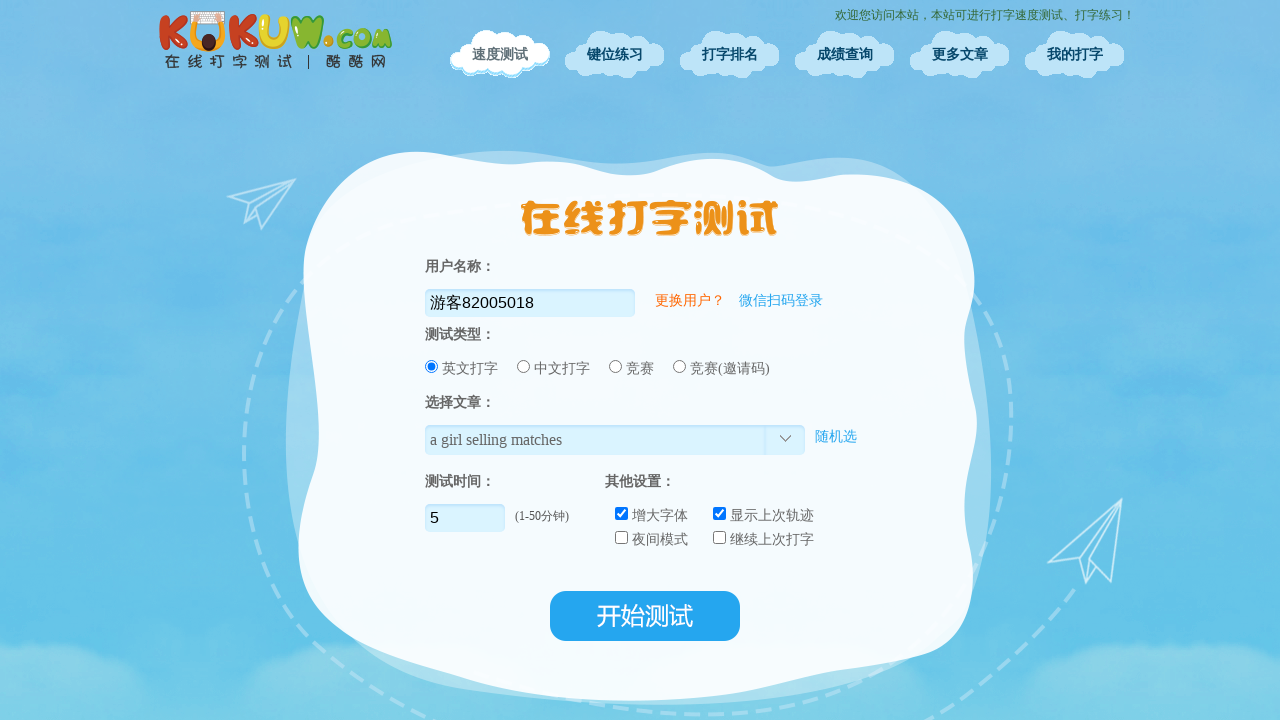

Waited 2 seconds before typing correction
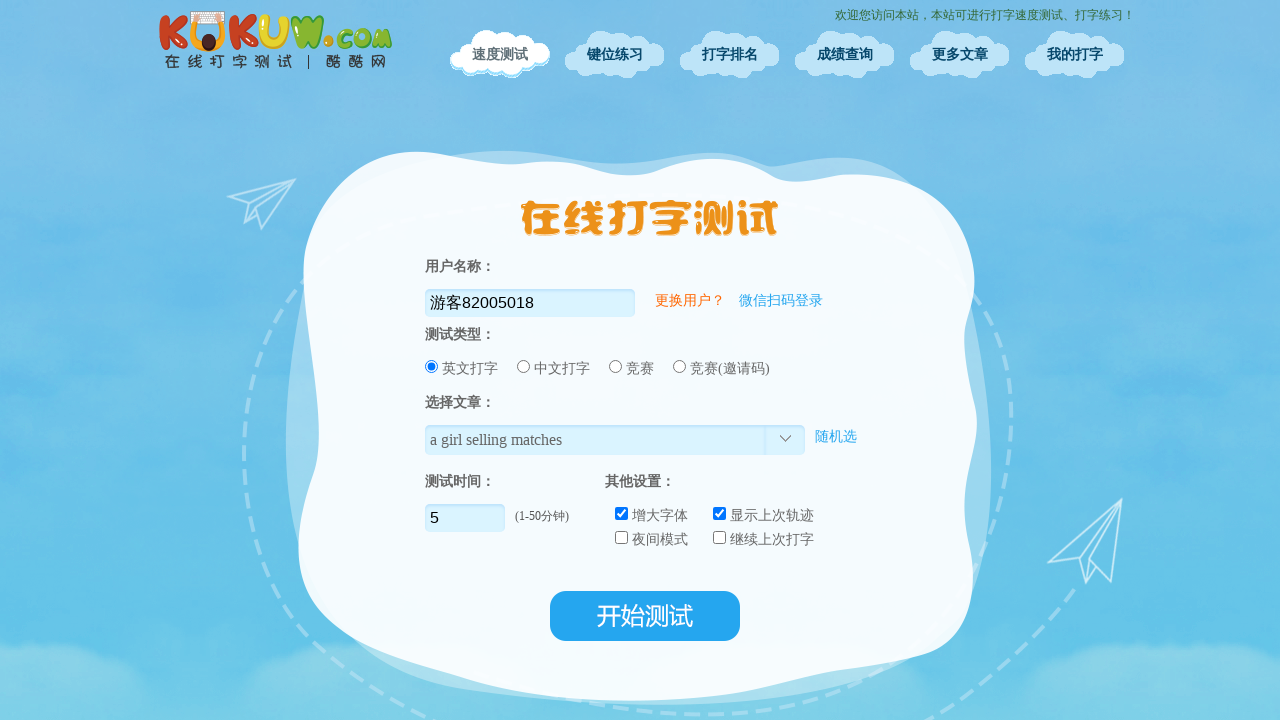

Typed complete phrase '你好世界'
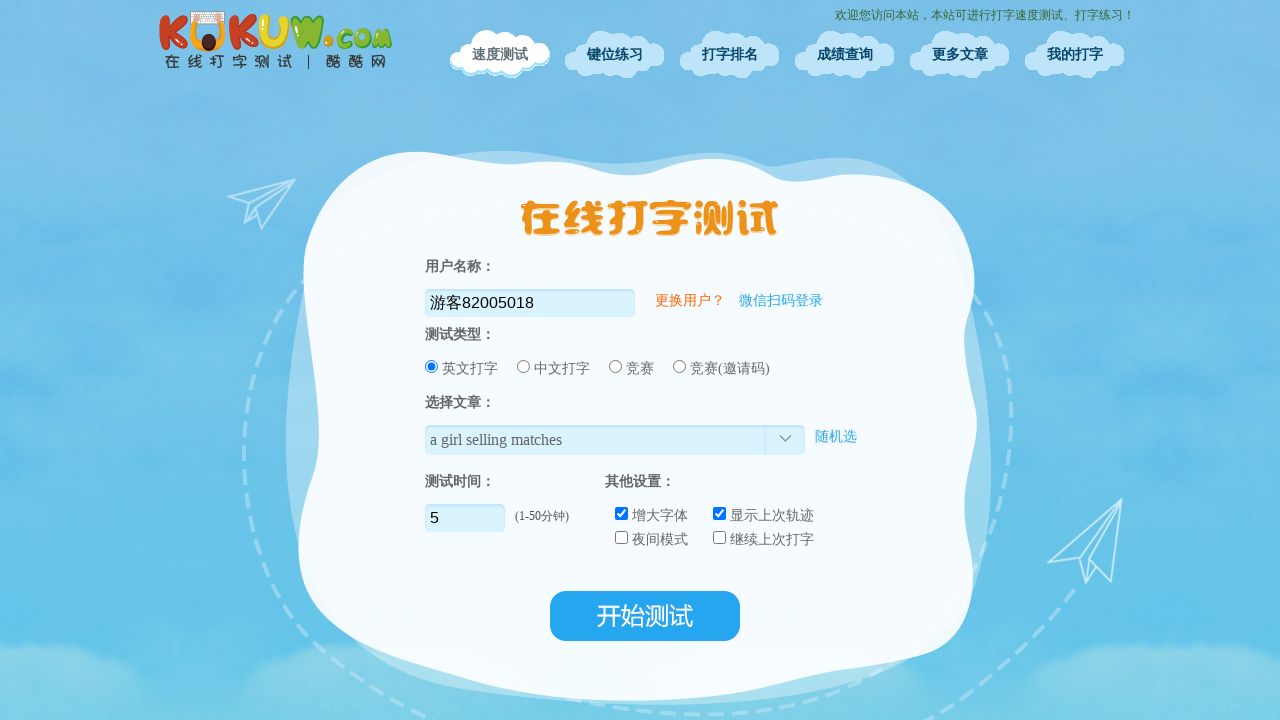

Submitted typing practice for phrase '你好世界' by pressing Enter
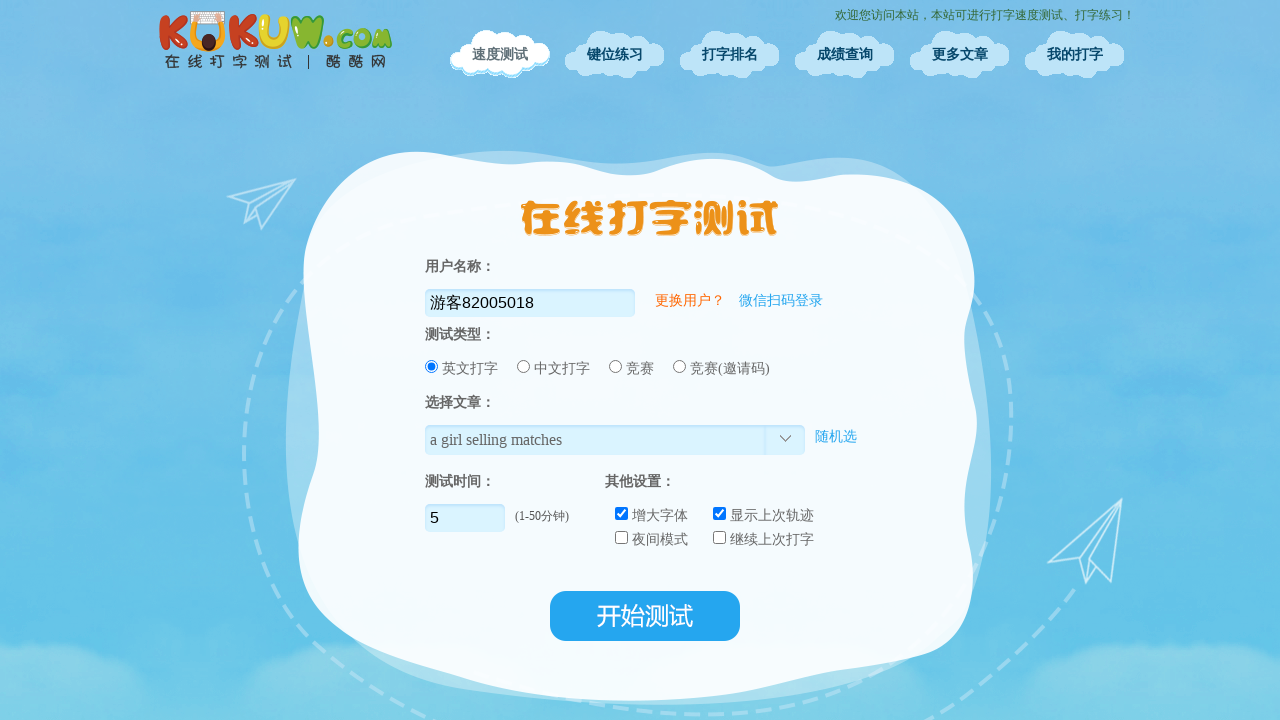

Waited 3.9 seconds before next phrase
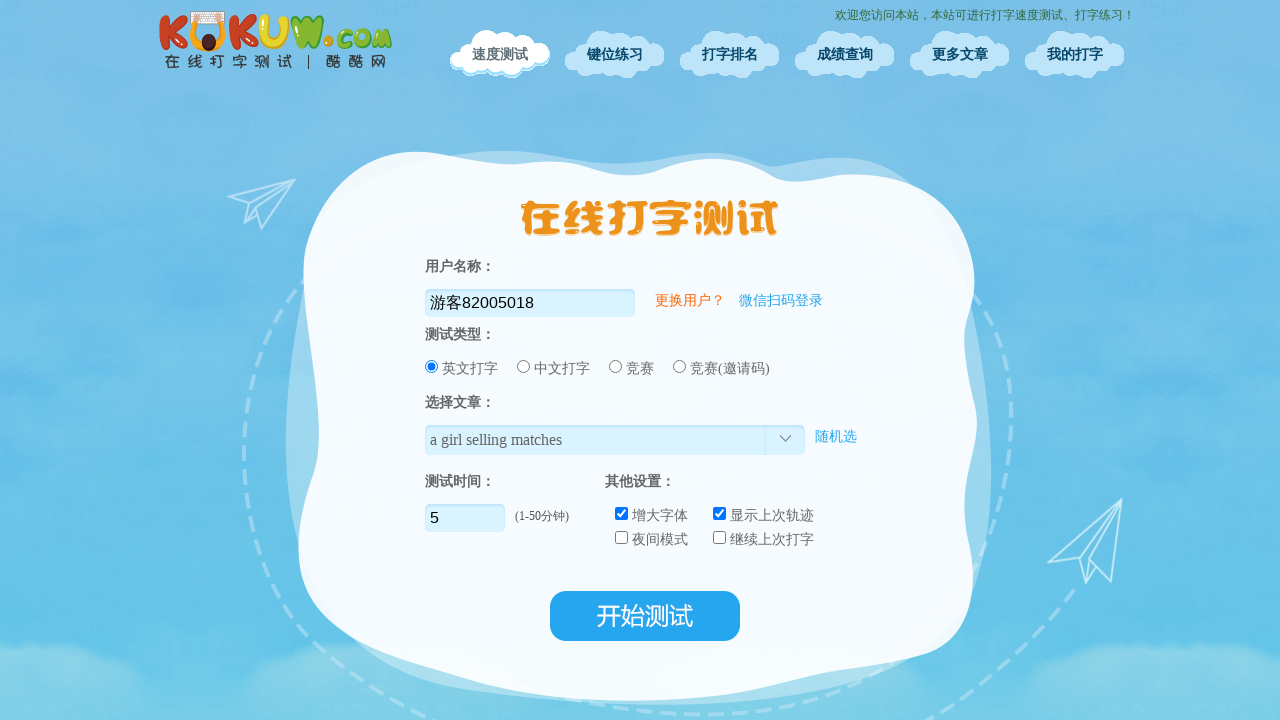

Typed beginning of phrase '学习编程' (without last 3 characters)
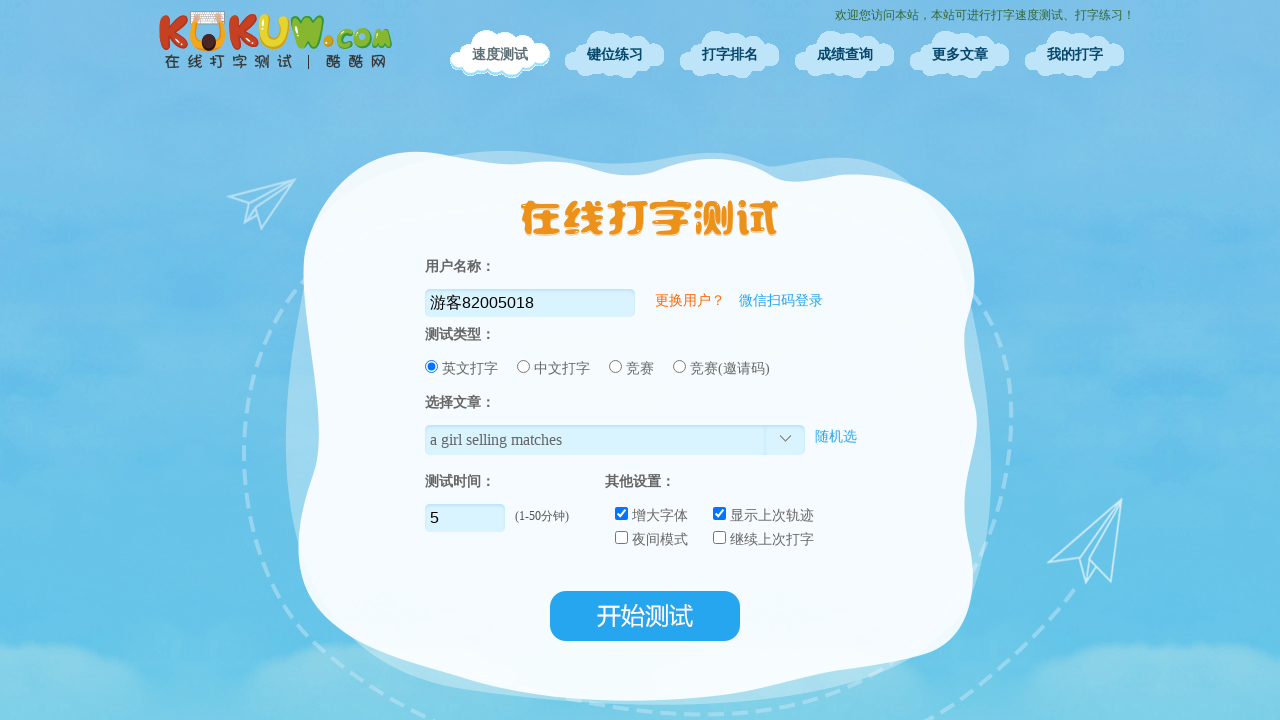

Waited 2 seconds before correcting
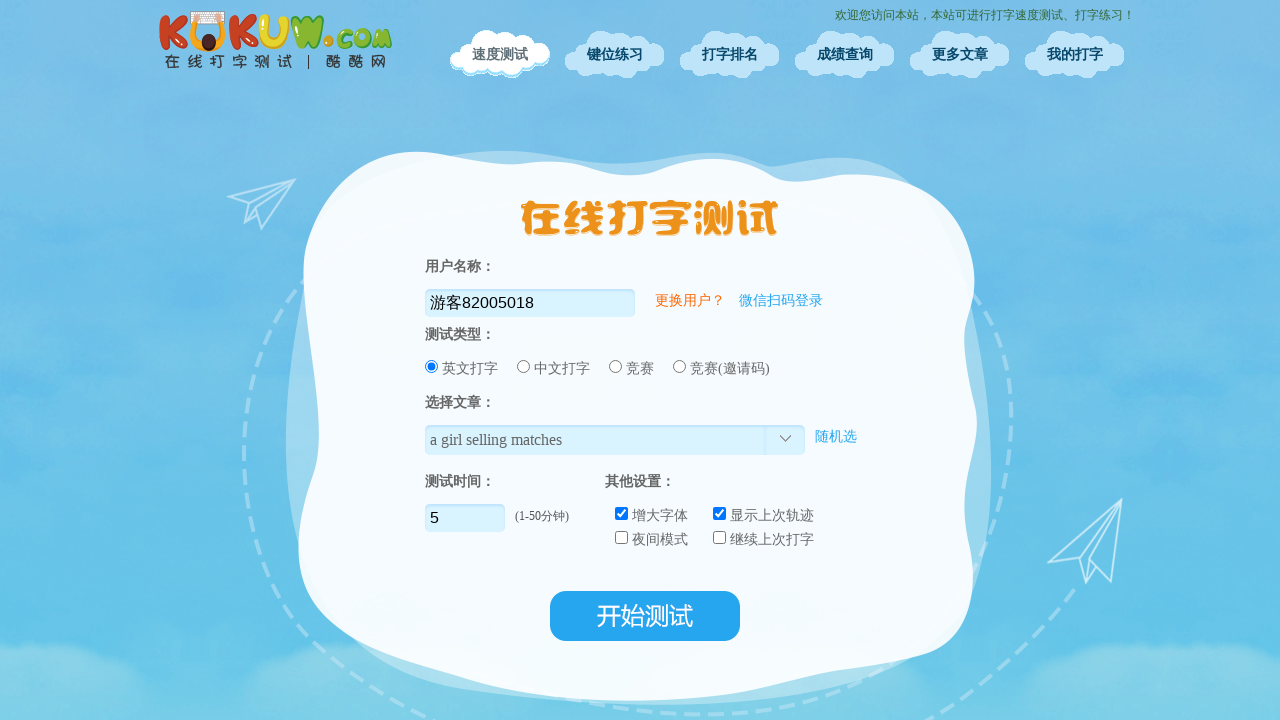

Pressed Backspace to correct typing
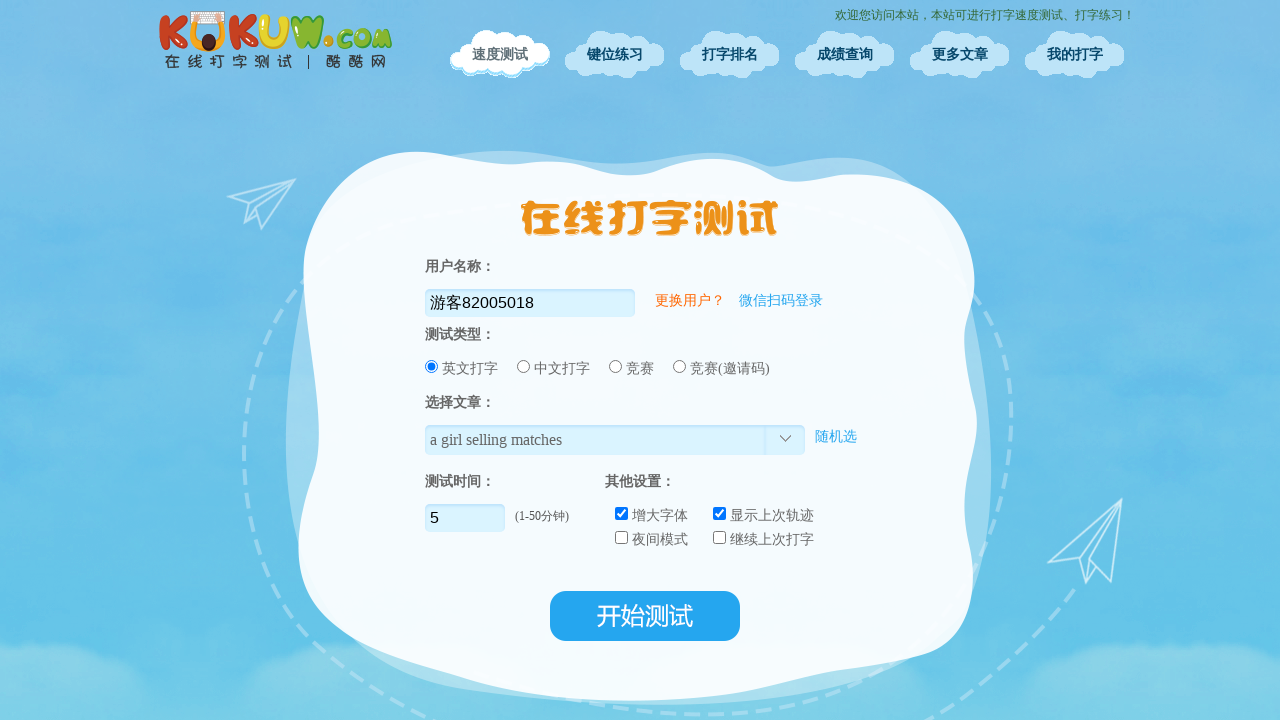

Pressed Backspace to correct typing
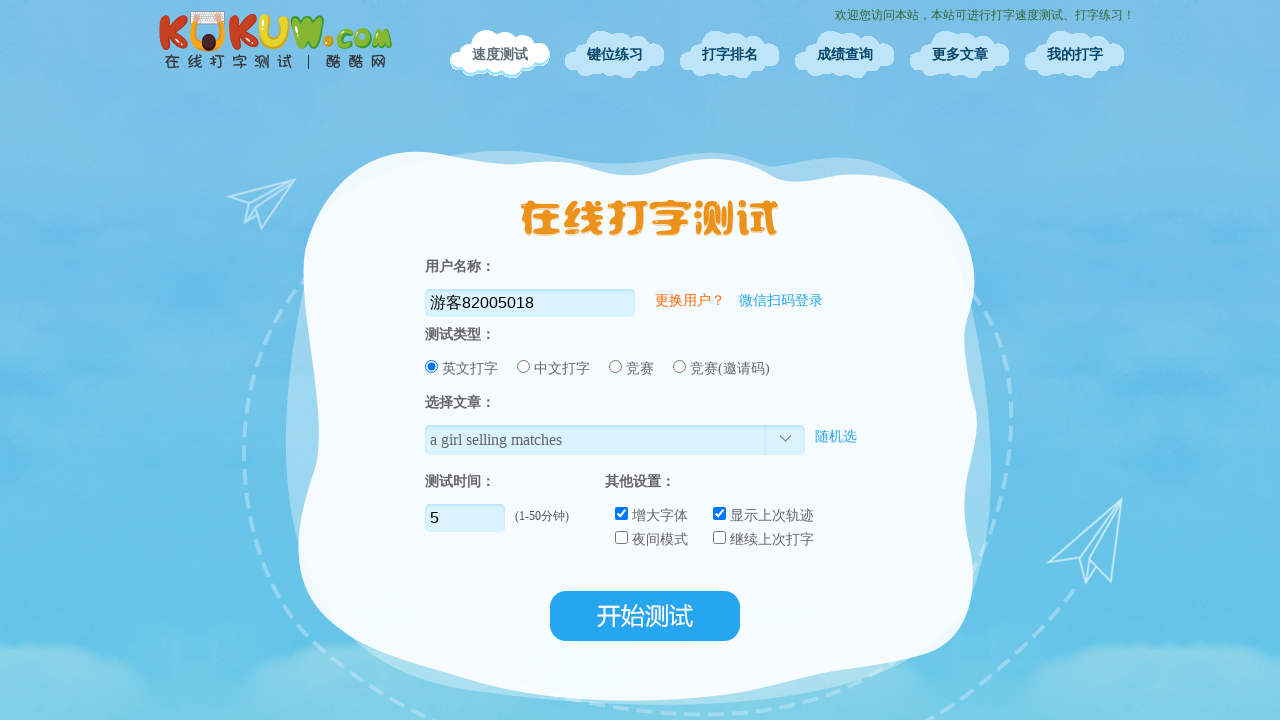

Pressed Backspace to correct typing
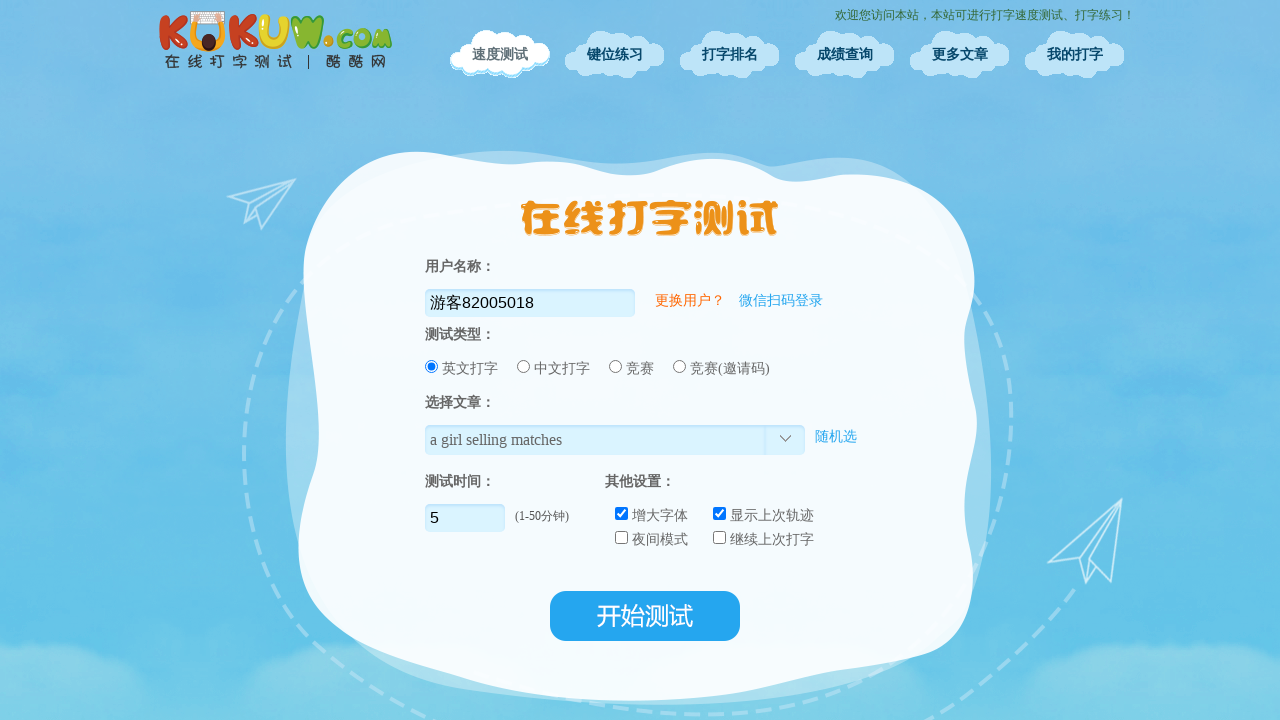

Waited 2 seconds before typing correction
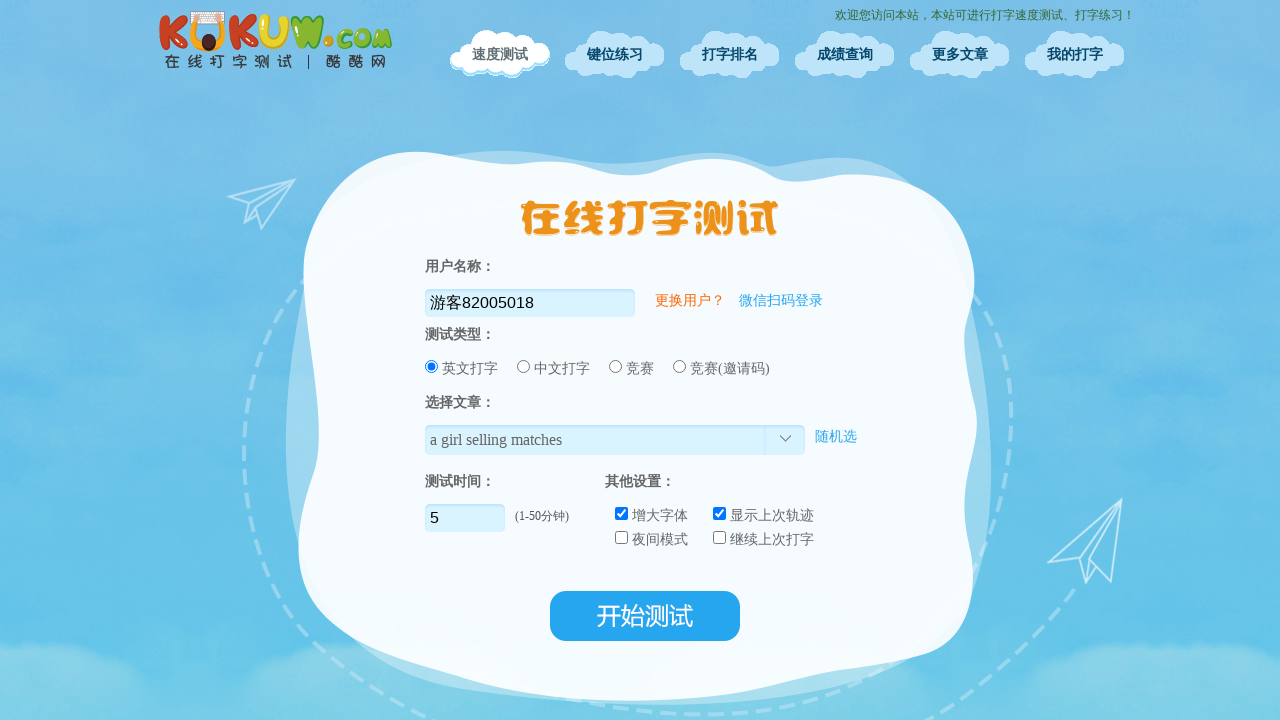

Typed complete phrase '学习编程'
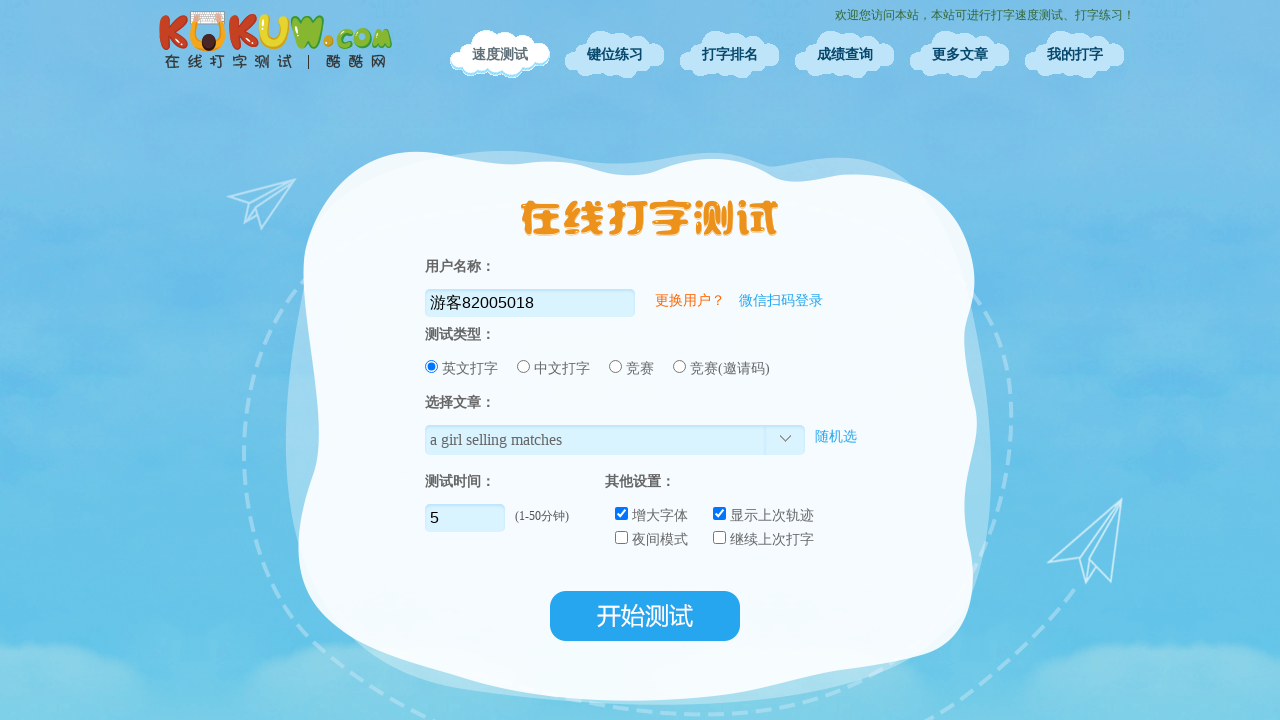

Submitted typing practice for phrase '学习编程' by pressing Enter
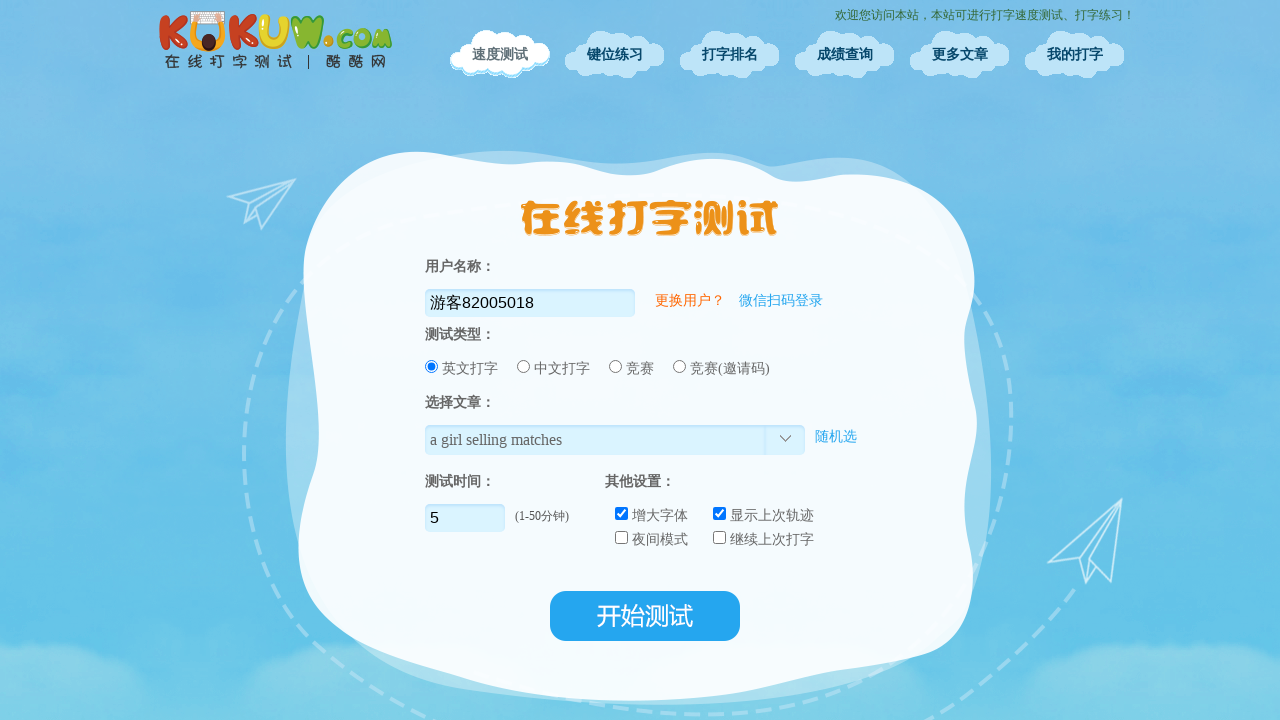

Waited 3.9 seconds before next phrase
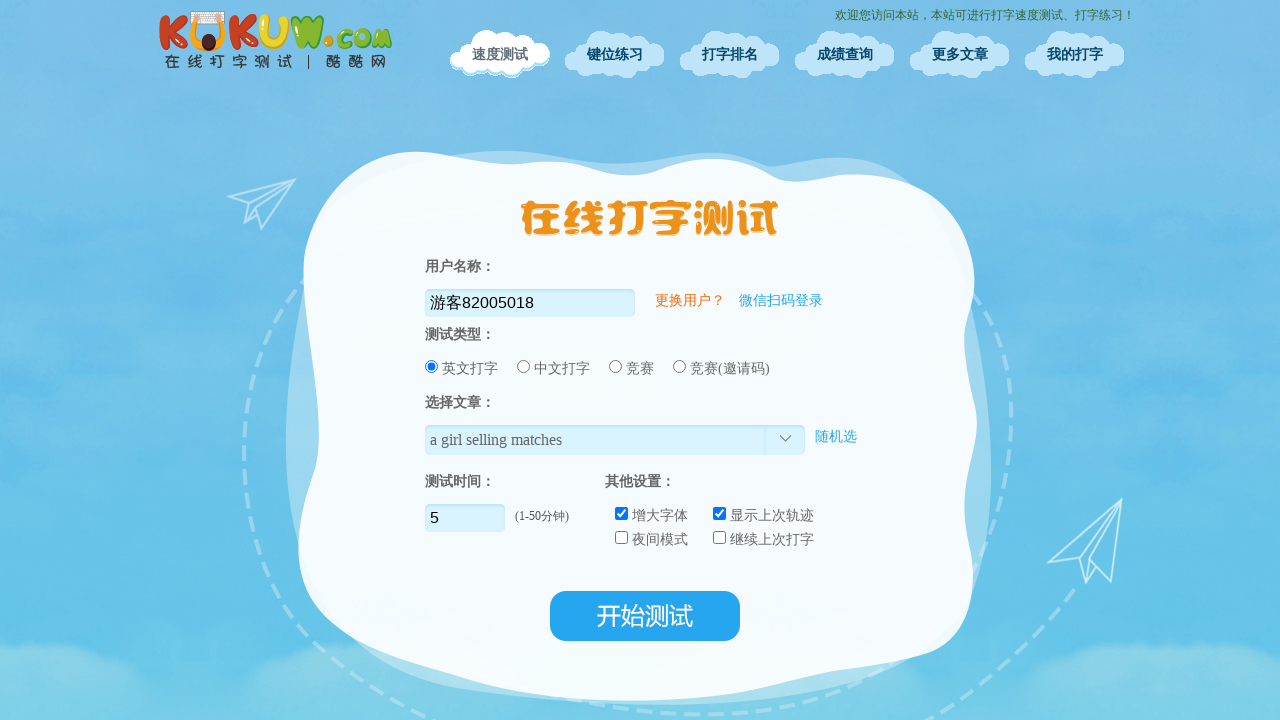

Typed beginning of phrase '自动化测试' (without last 3 characters)
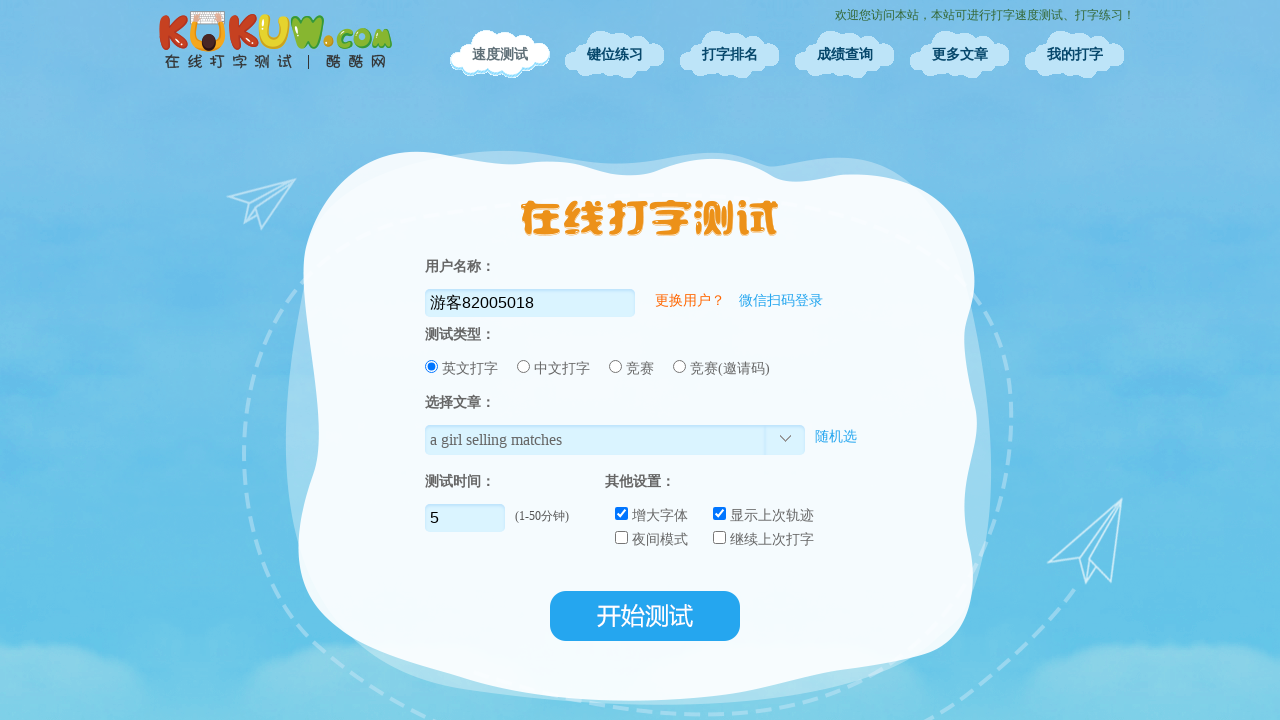

Waited 2 seconds before correcting
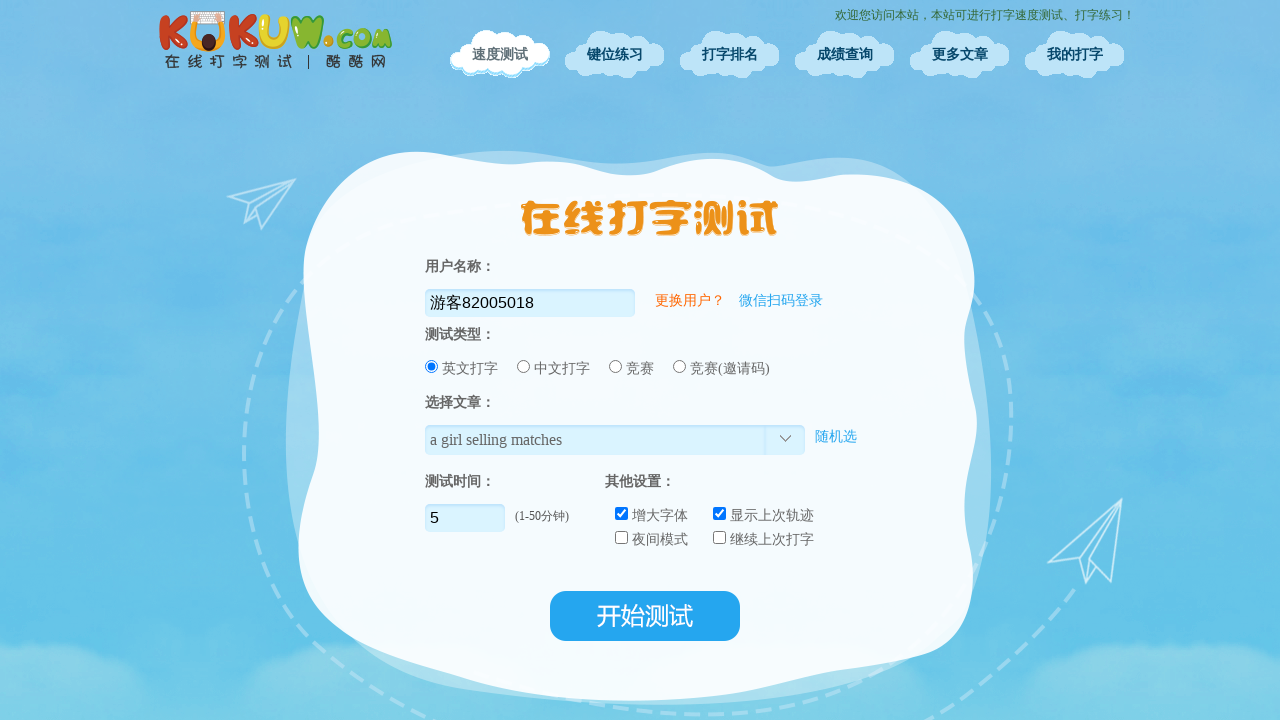

Pressed Backspace to correct typing
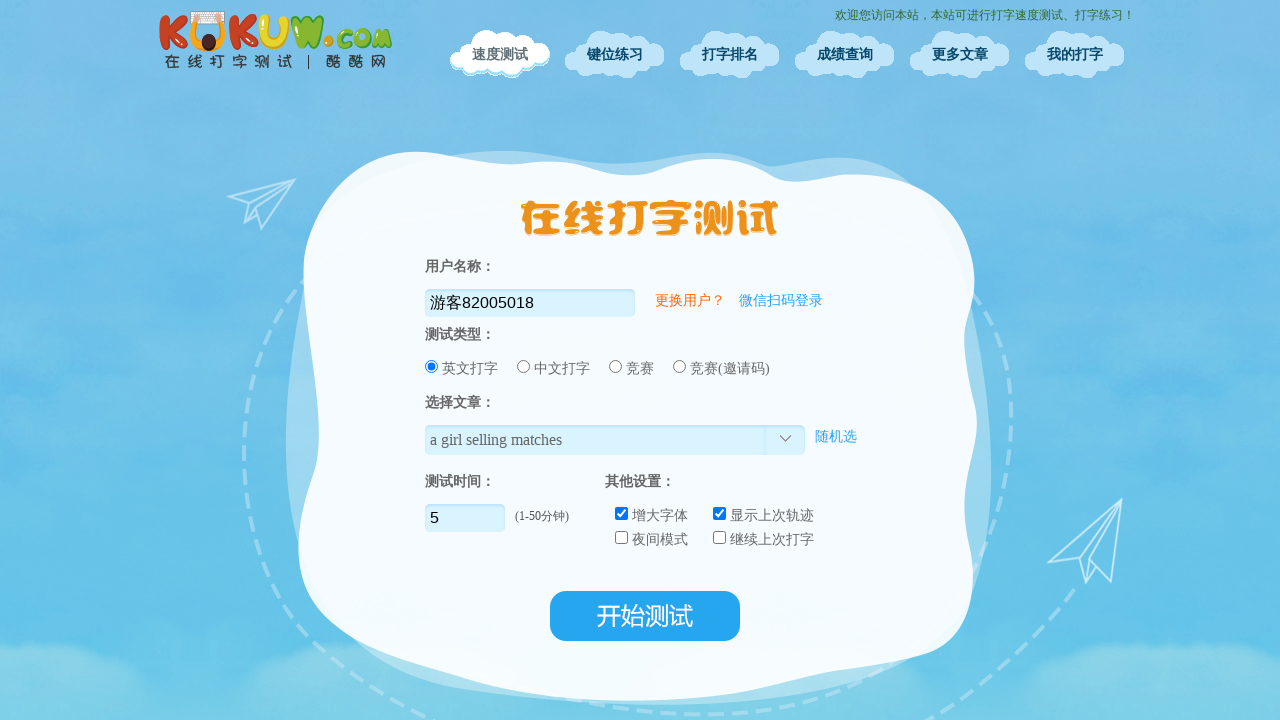

Pressed Backspace to correct typing
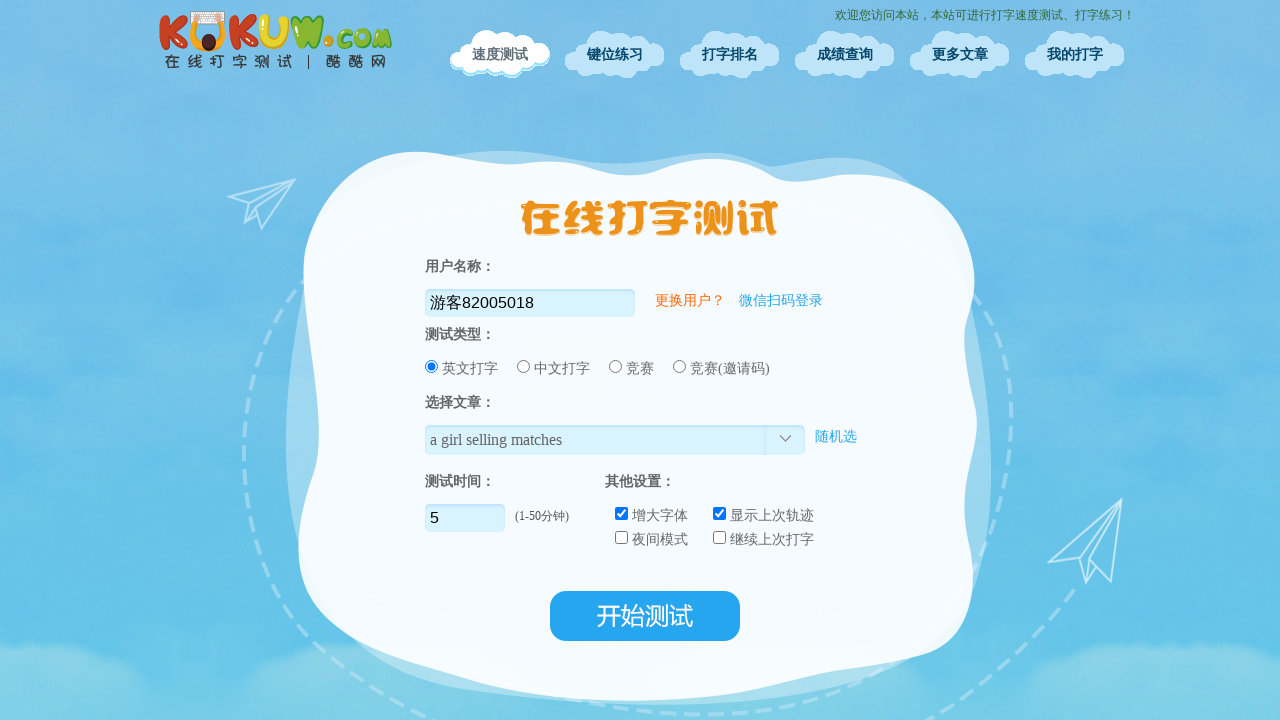

Pressed Backspace to correct typing
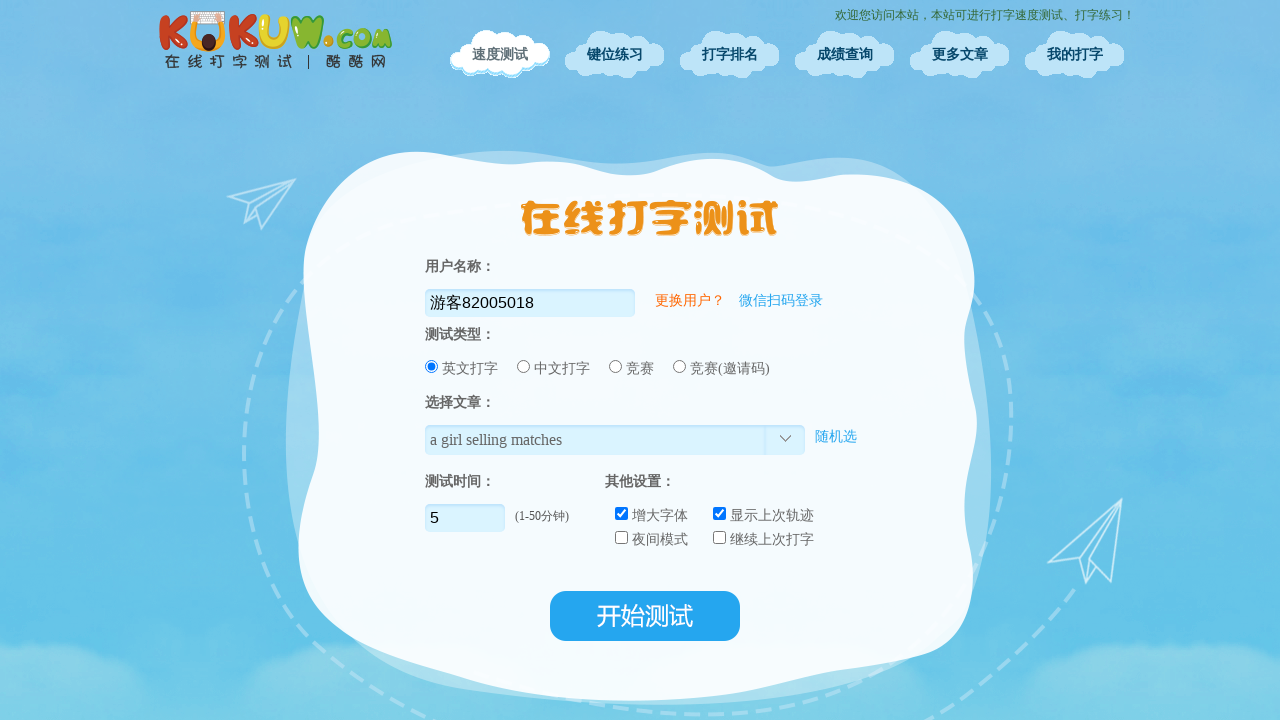

Waited 2 seconds before typing correction
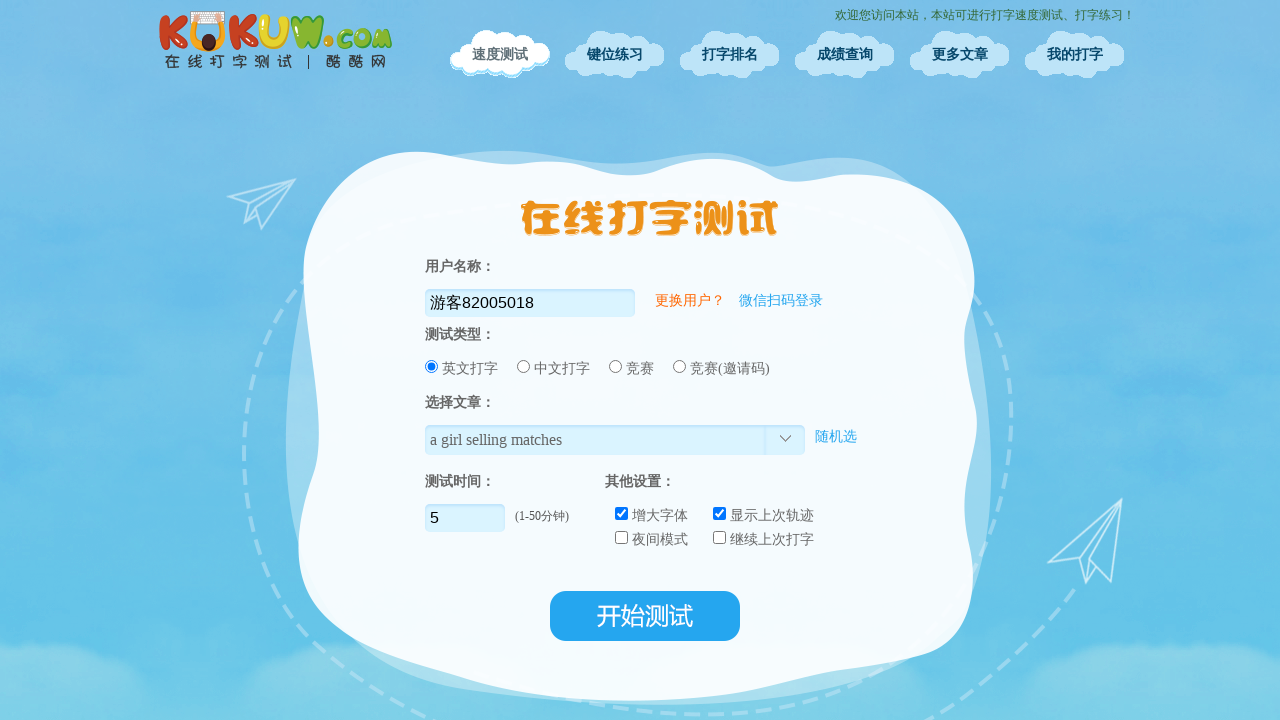

Typed ending portion of phrase '自动化测试' (last 5 characters)
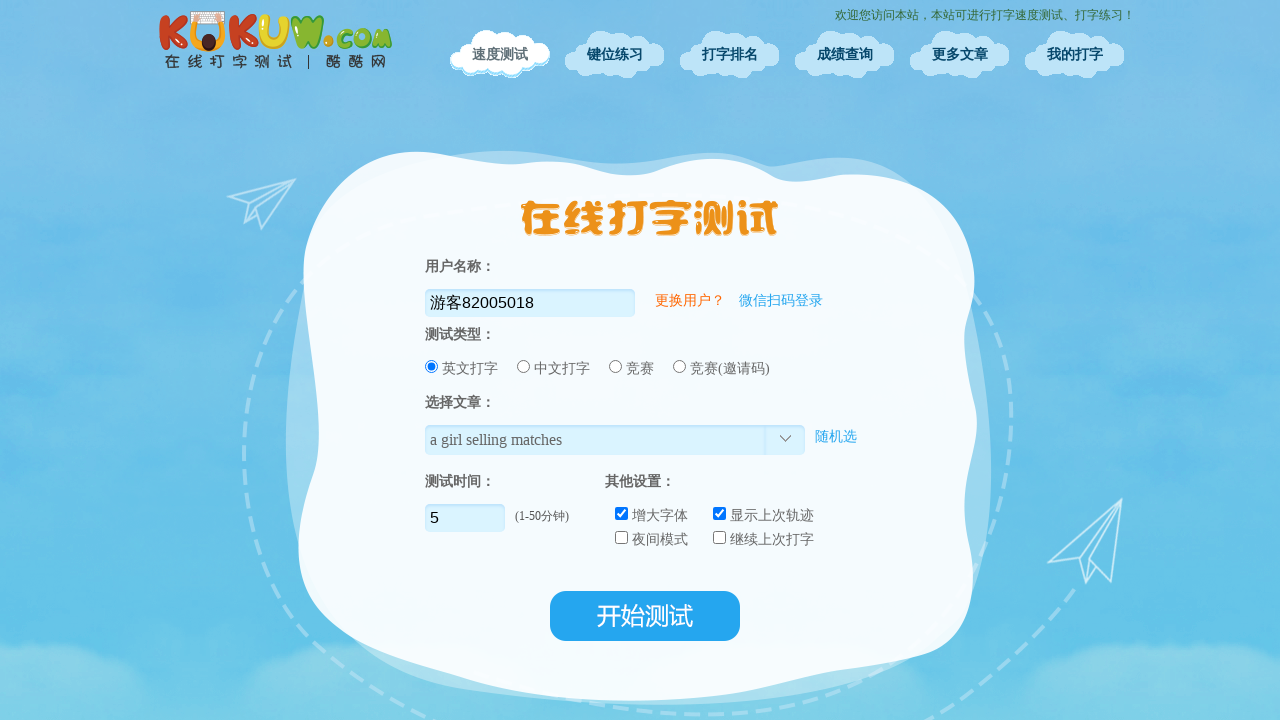

Submitted typing practice for phrase '自动化测试' by pressing Enter
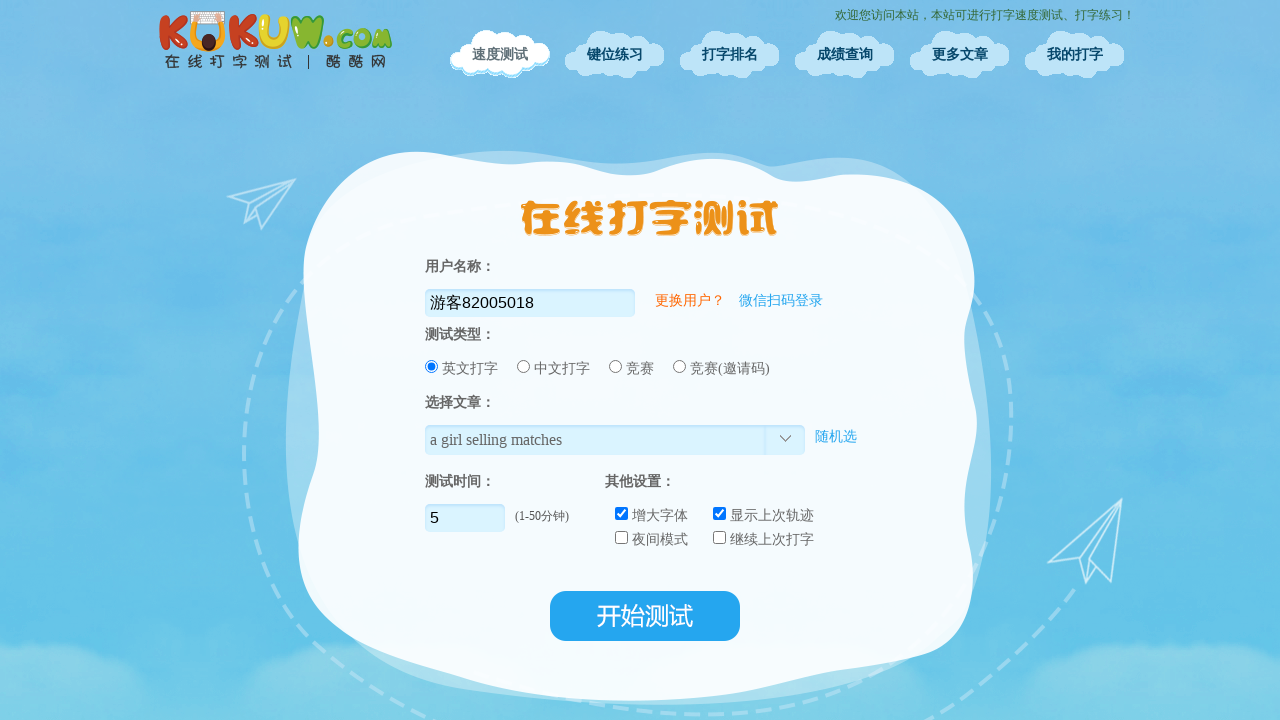

Waited 3.9 seconds before next phrase
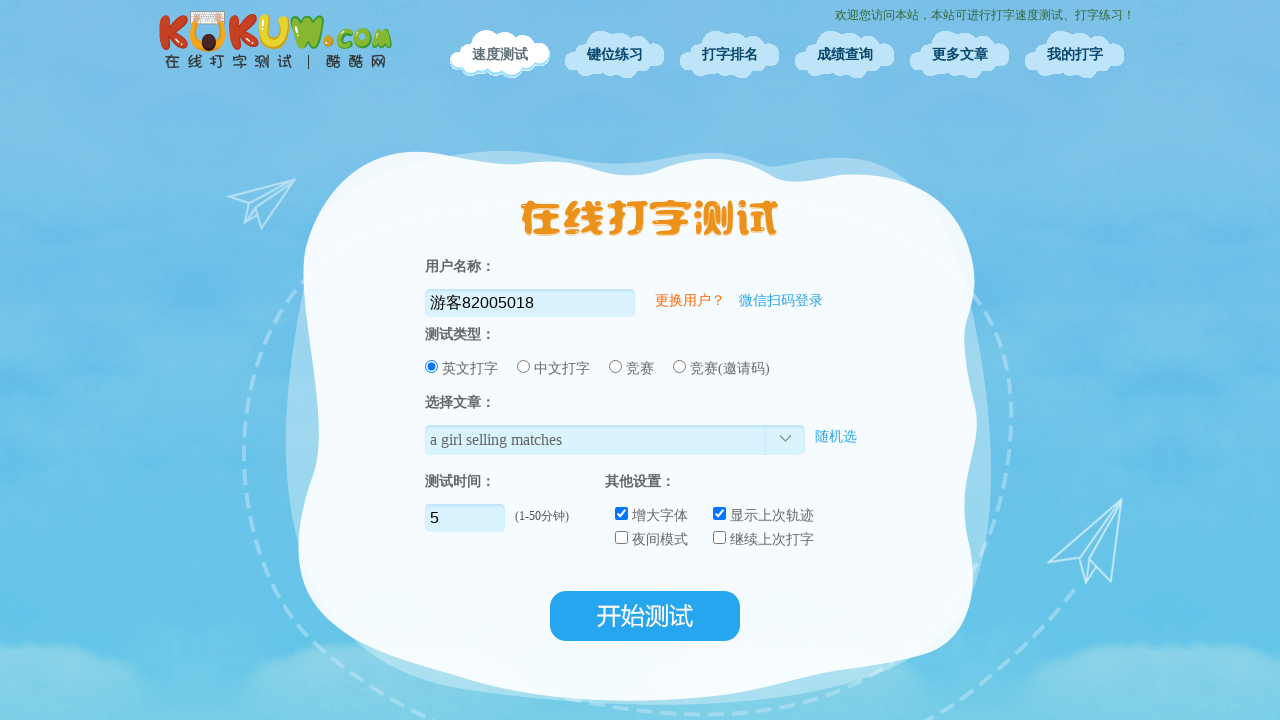

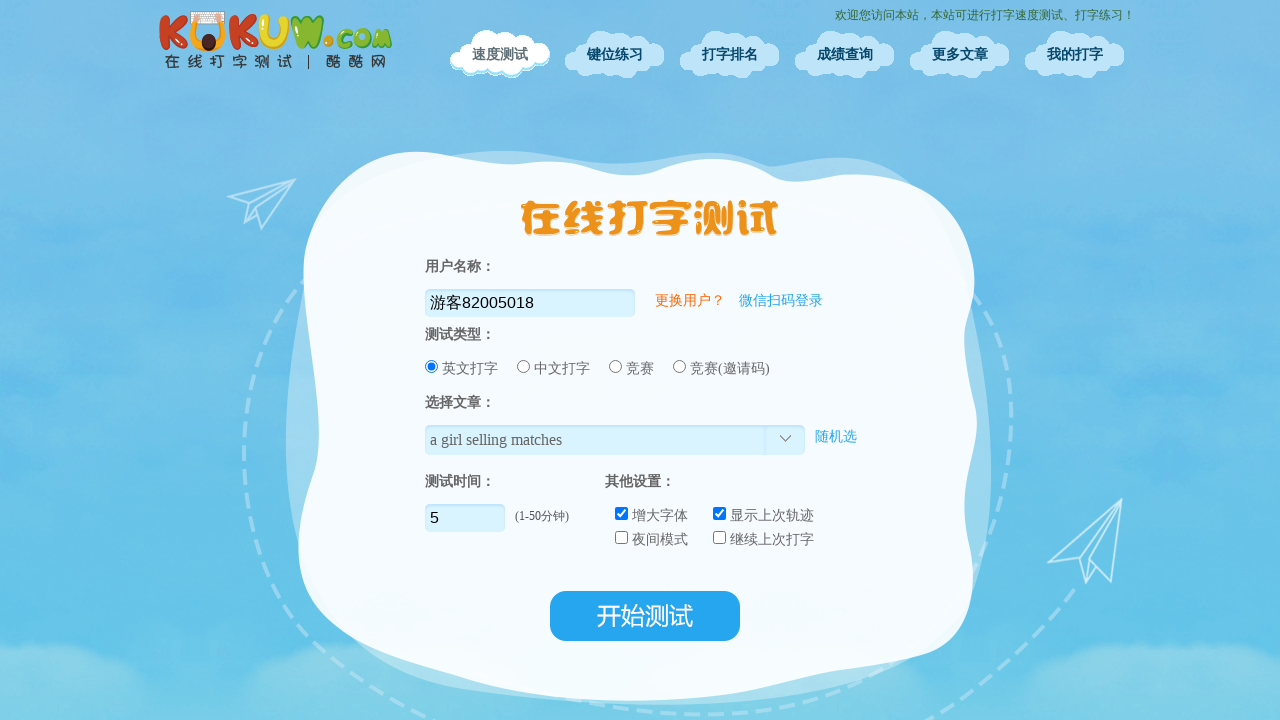